Tests radio button functionality by clicking on the "Hockey" radio button and verifying it becomes selected

Starting URL: https://practice.cydeo.com/radio_buttons

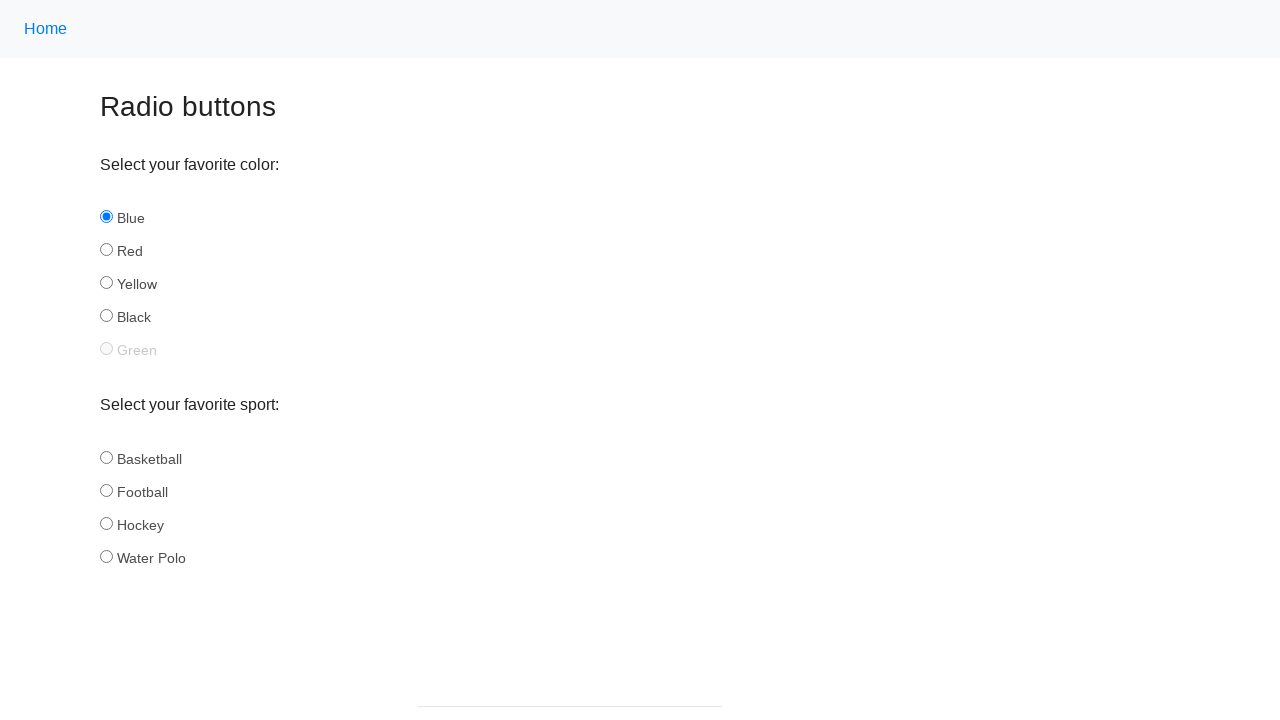

Clicked on the Hockey radio button at (106, 523) on #hockey
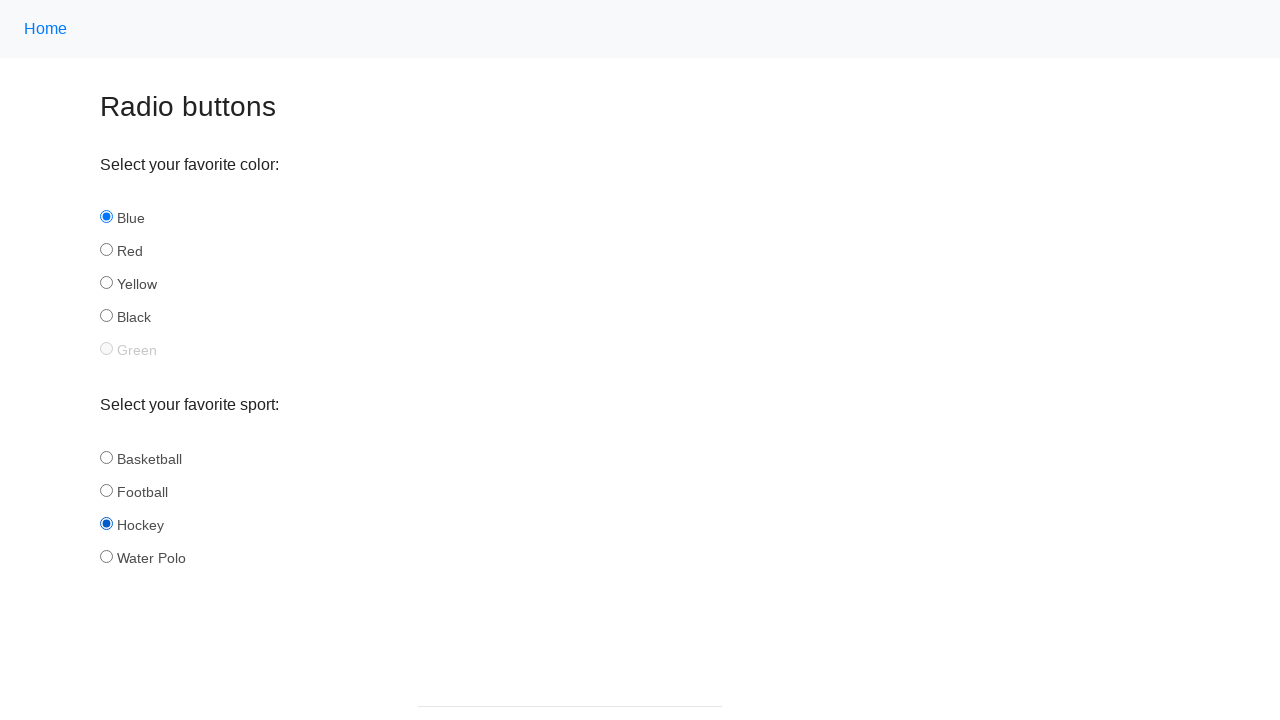

Verified that the Hockey radio button is selected
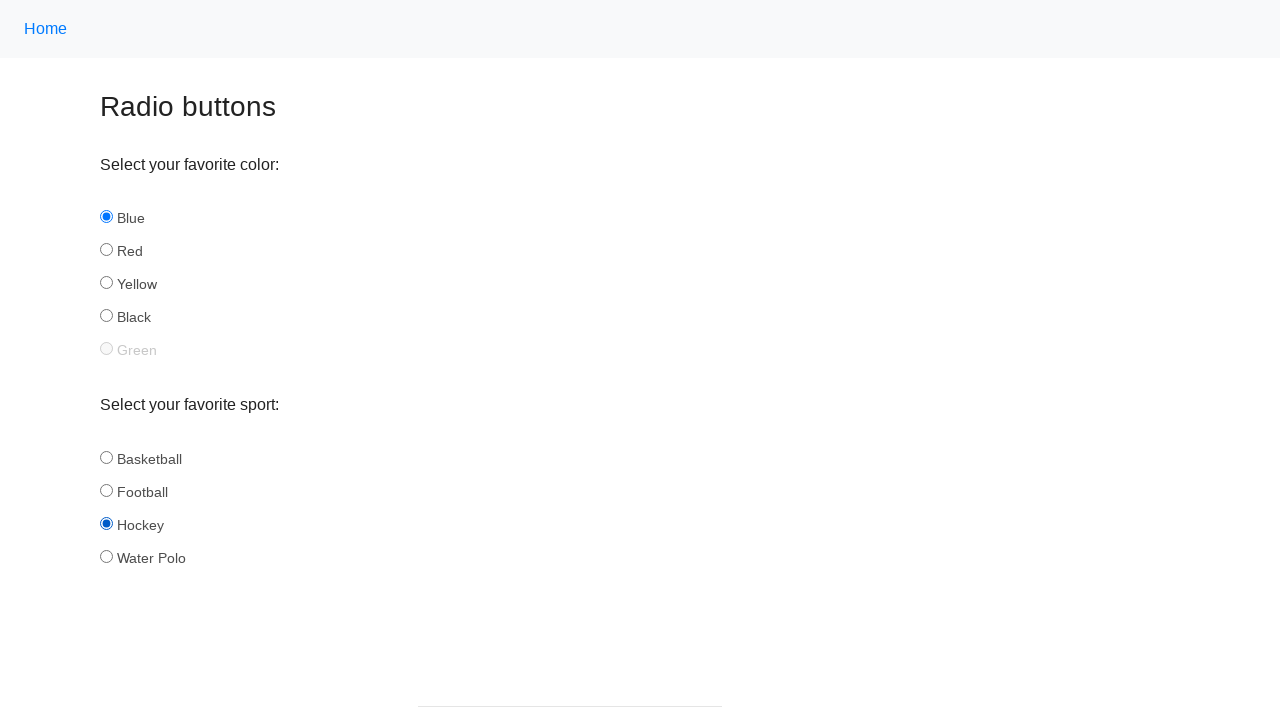

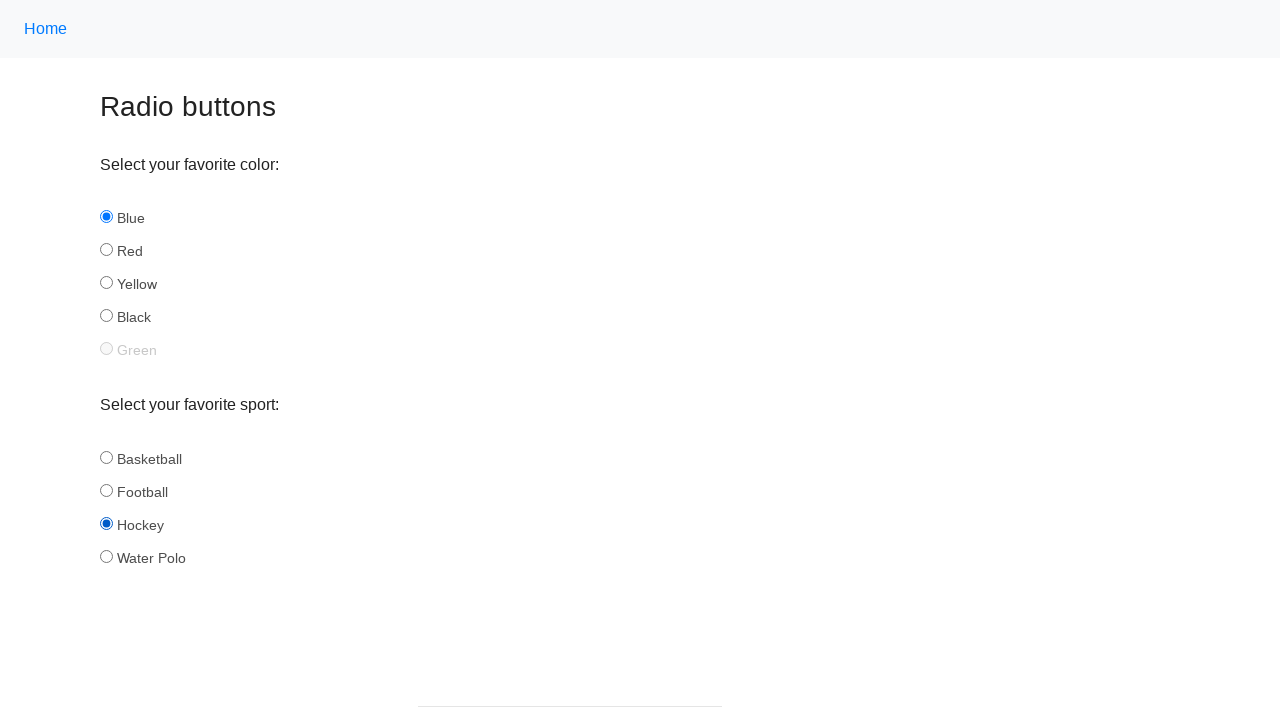